Tests radio button functionality on DemoQA by selecting a radio button option and verifying the displayed result text matches the expected value.

Starting URL: https://demoqa.com/radio-button

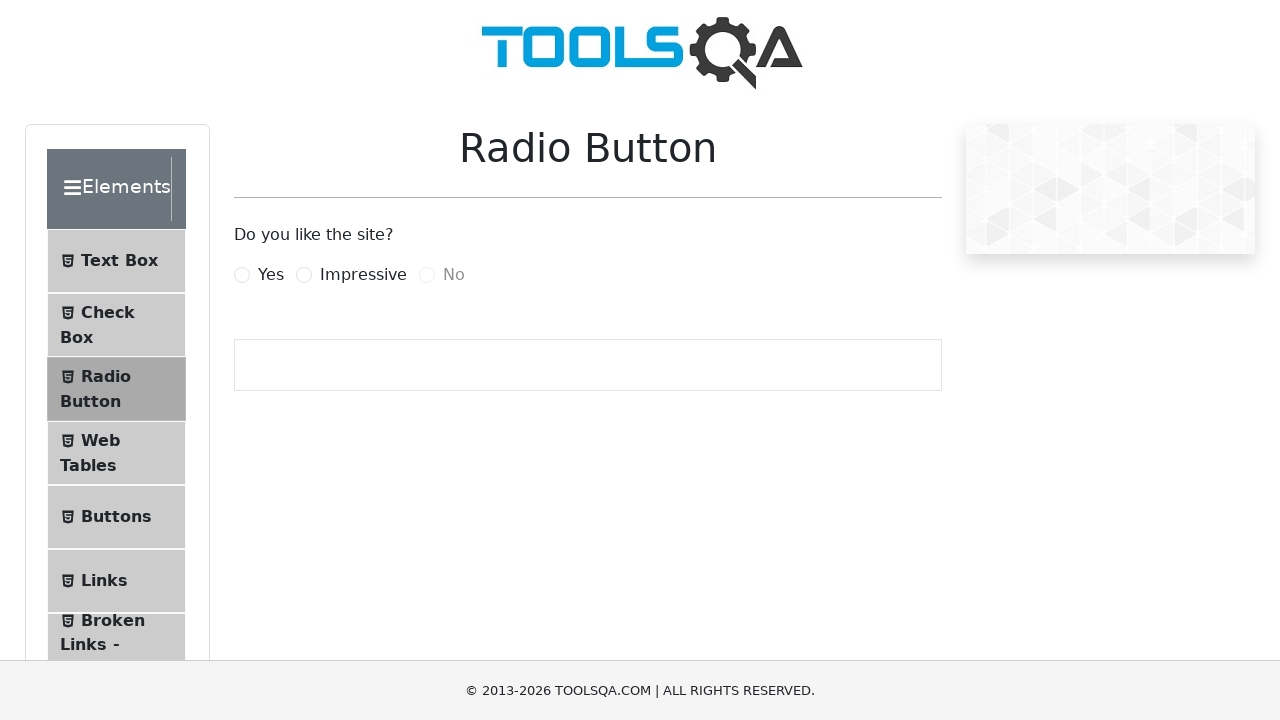

Located the 'Yes' radio button label
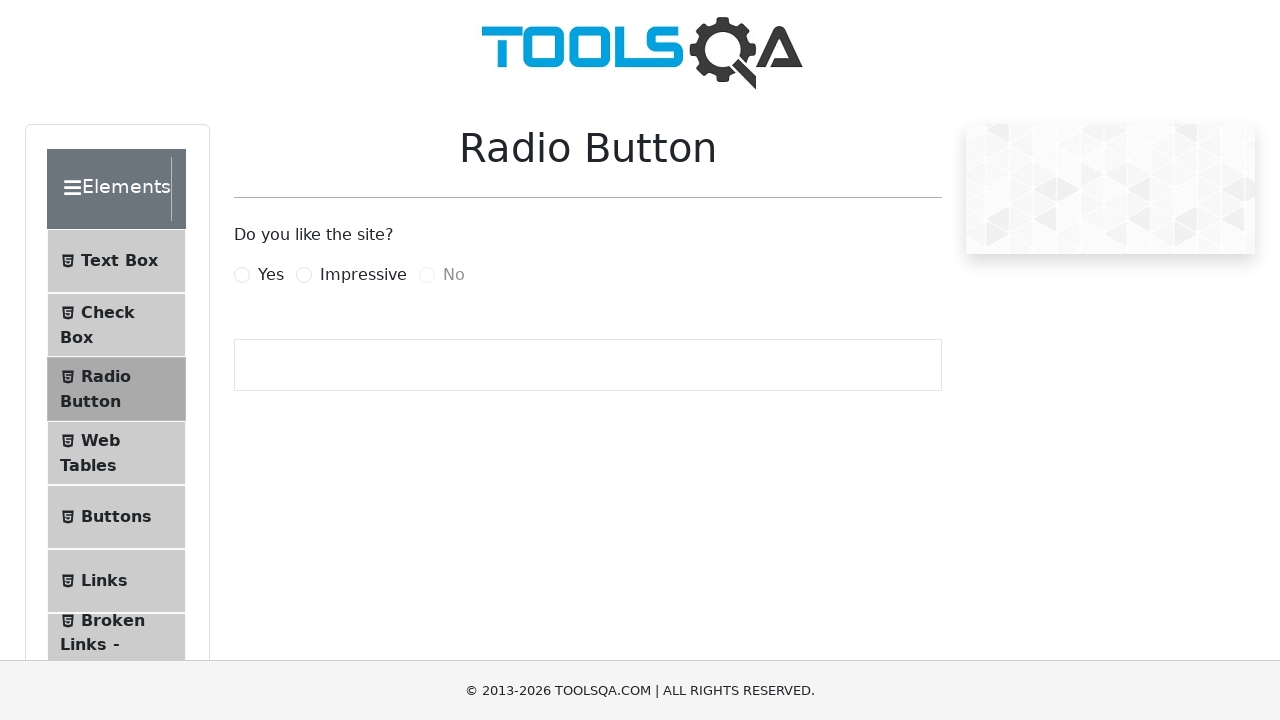

Waited for the 'Yes' radio button to become visible
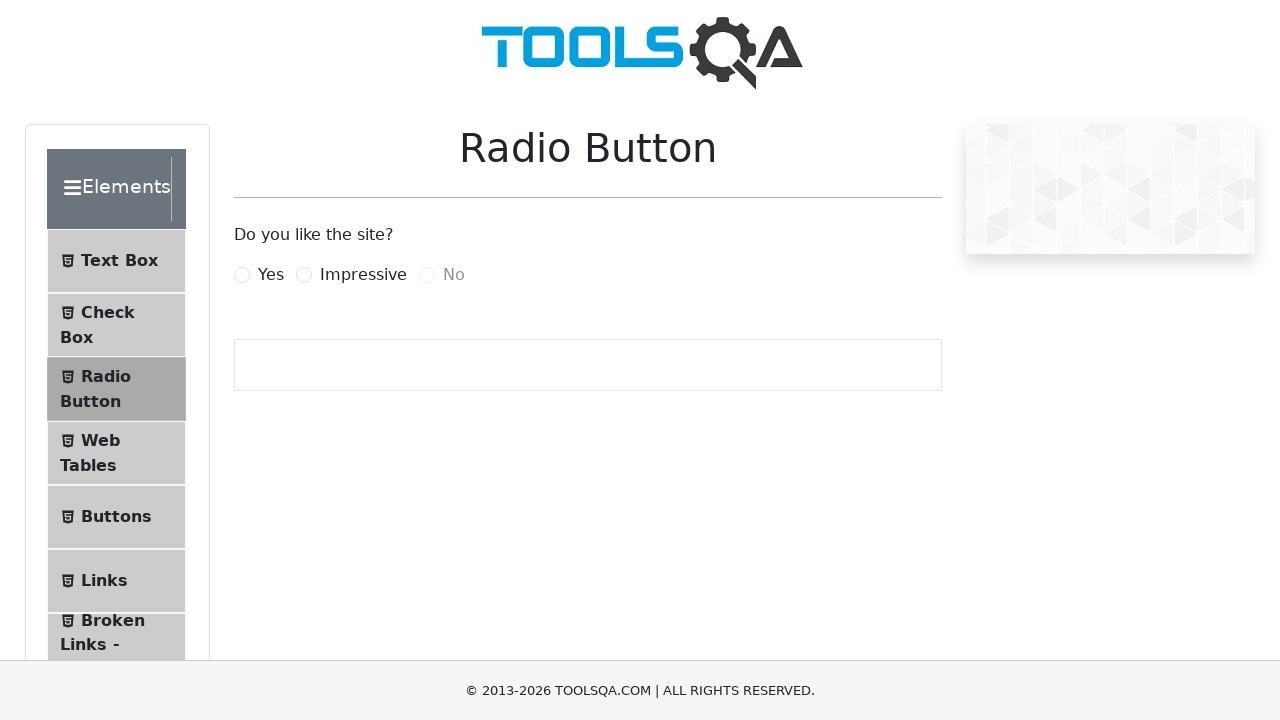

Clicked the 'Yes' radio button at (271, 275) on label:has-text("Yes")
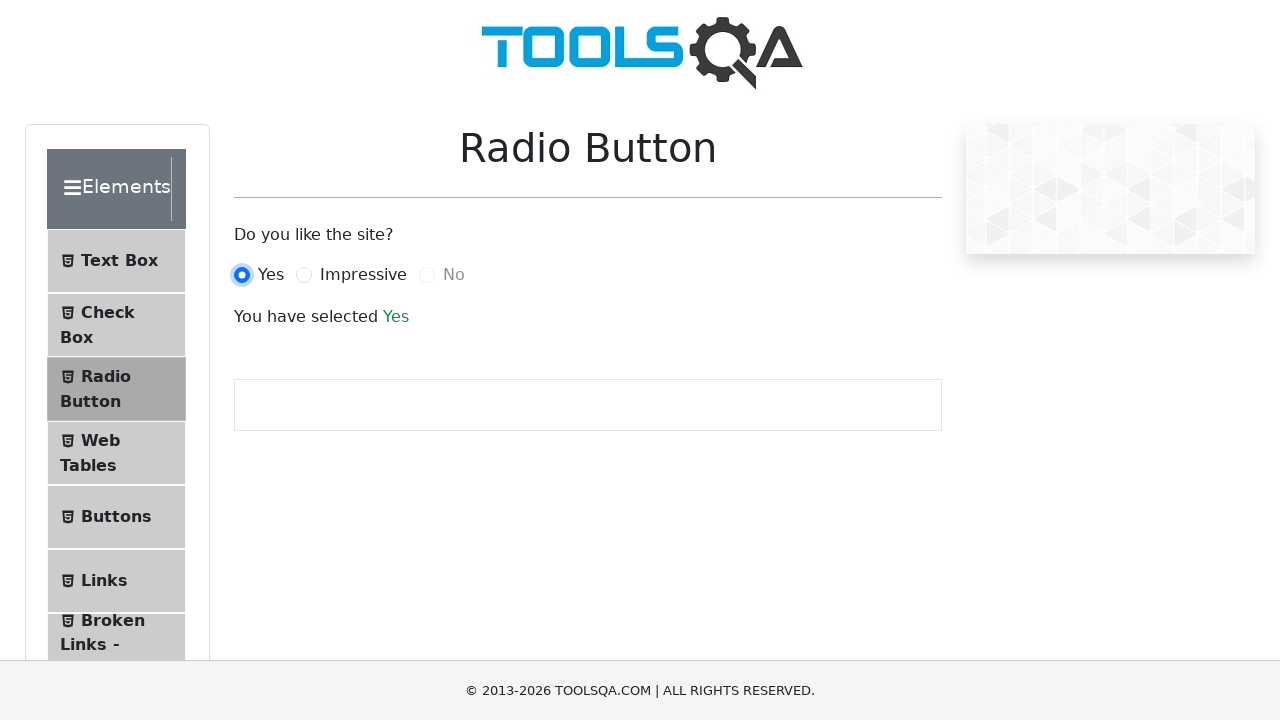

Located the result text element
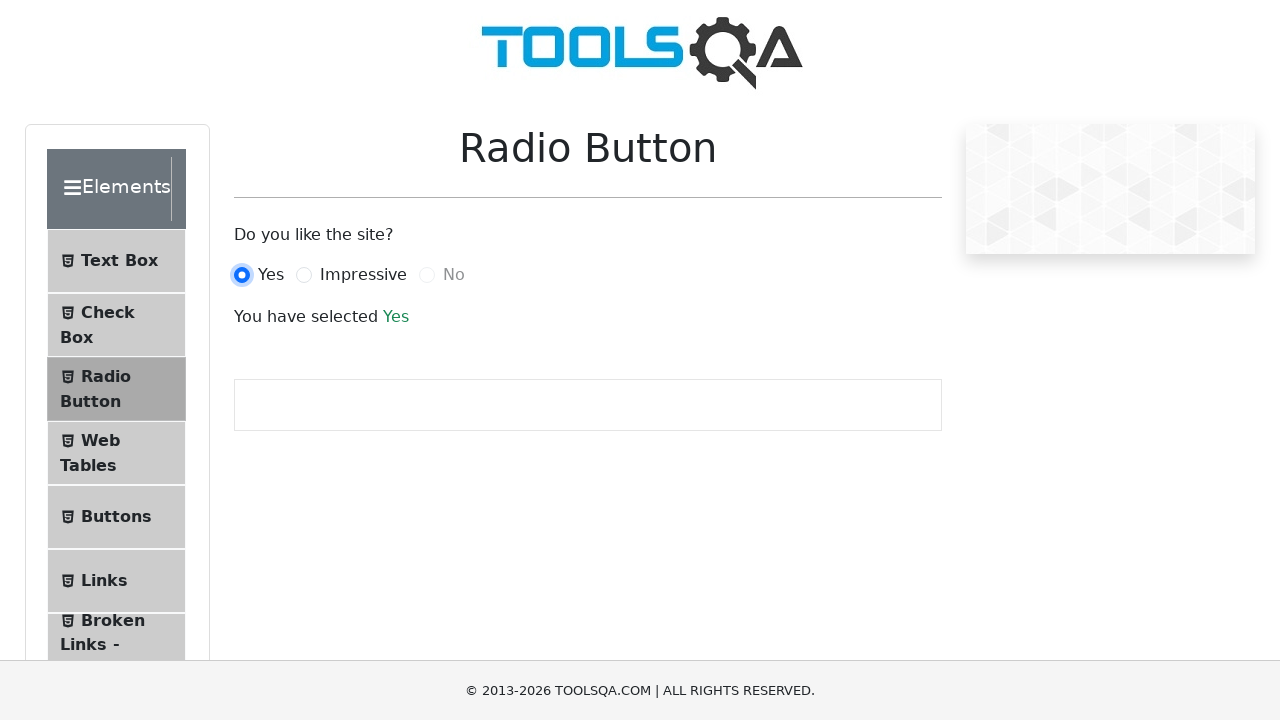

Waited for result text to become visible
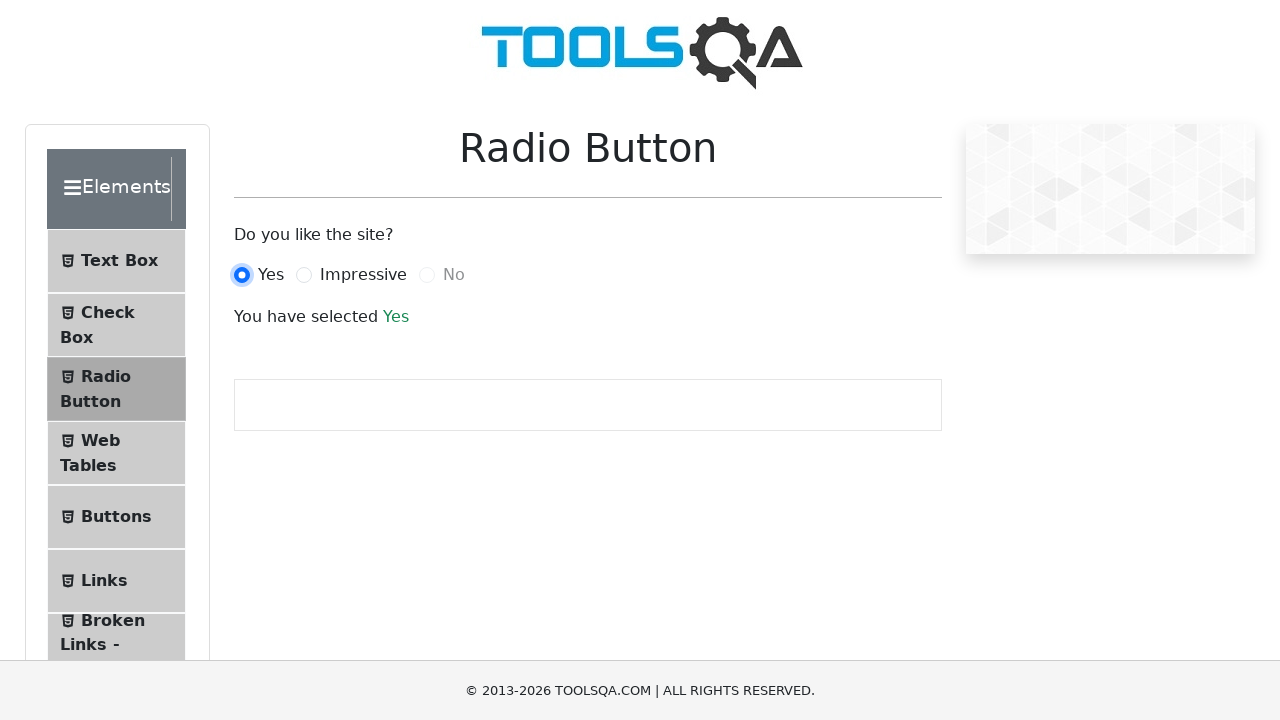

Verified that result text displays 'Yes'
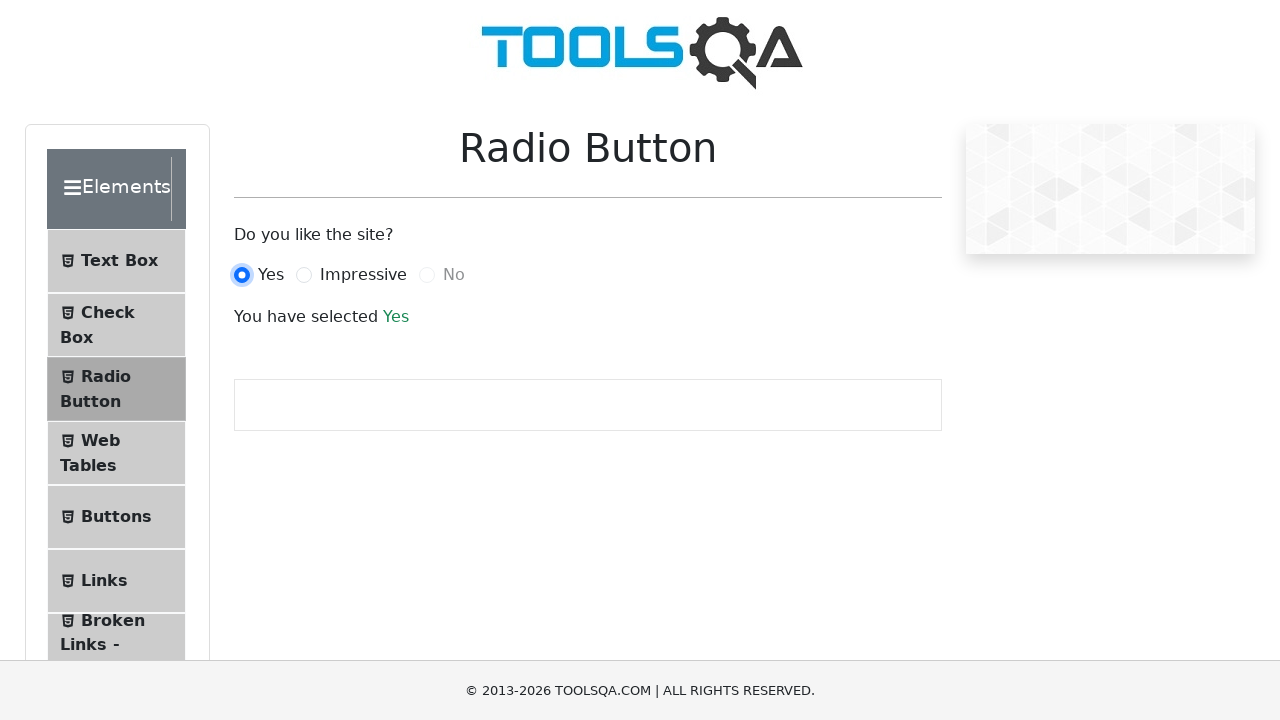

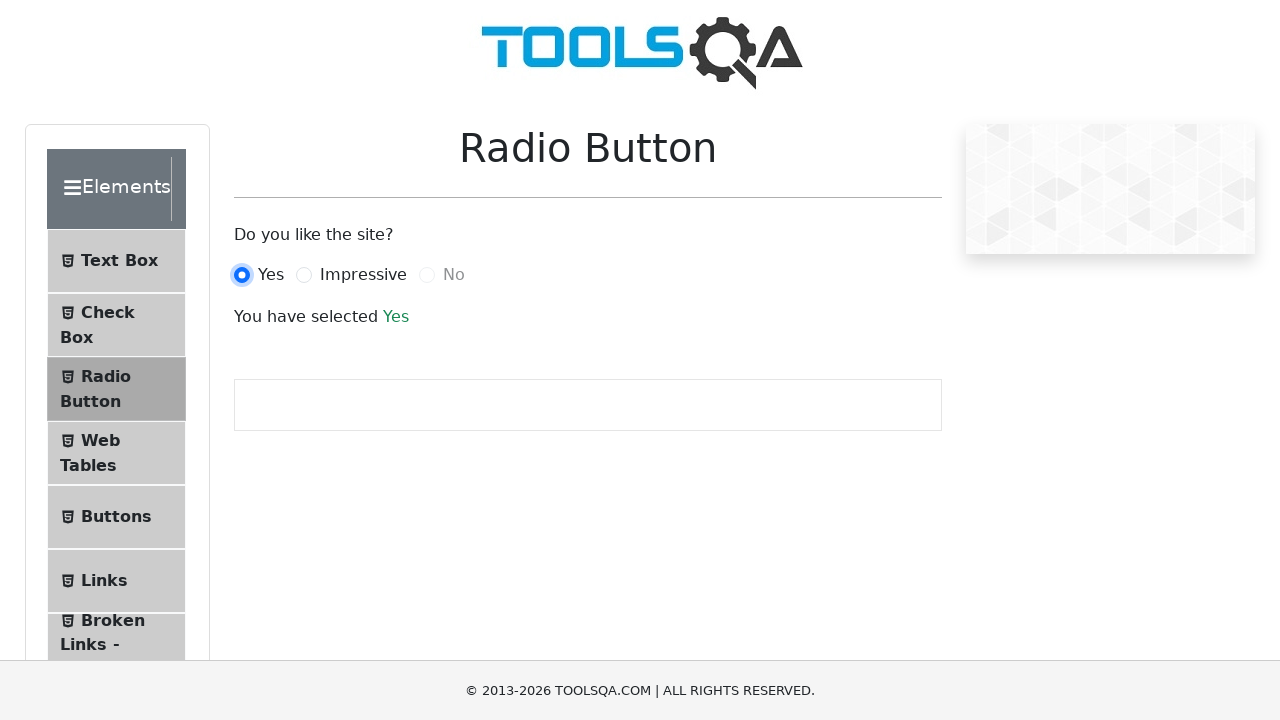